Opens Flipkart homepage in Chrome browser to verify the page loads successfully

Starting URL: https://www.flipkart.com/

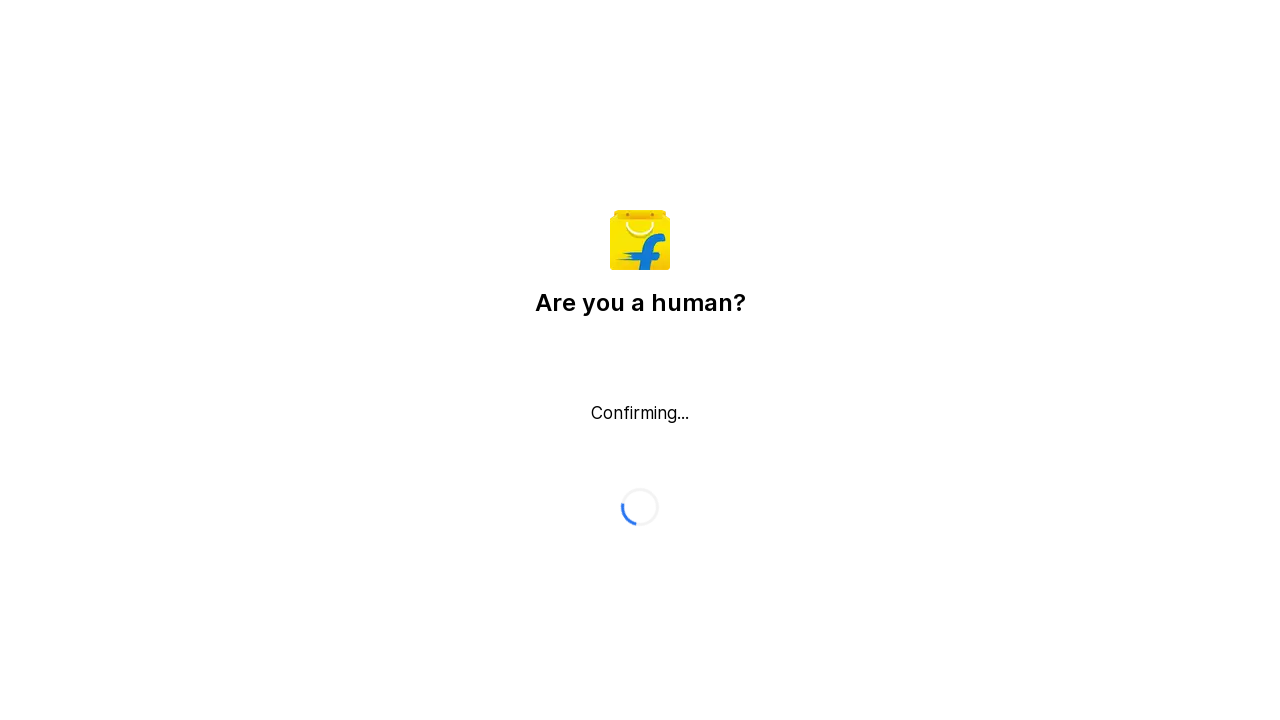

Flipkart homepage loaded successfully and network is idle
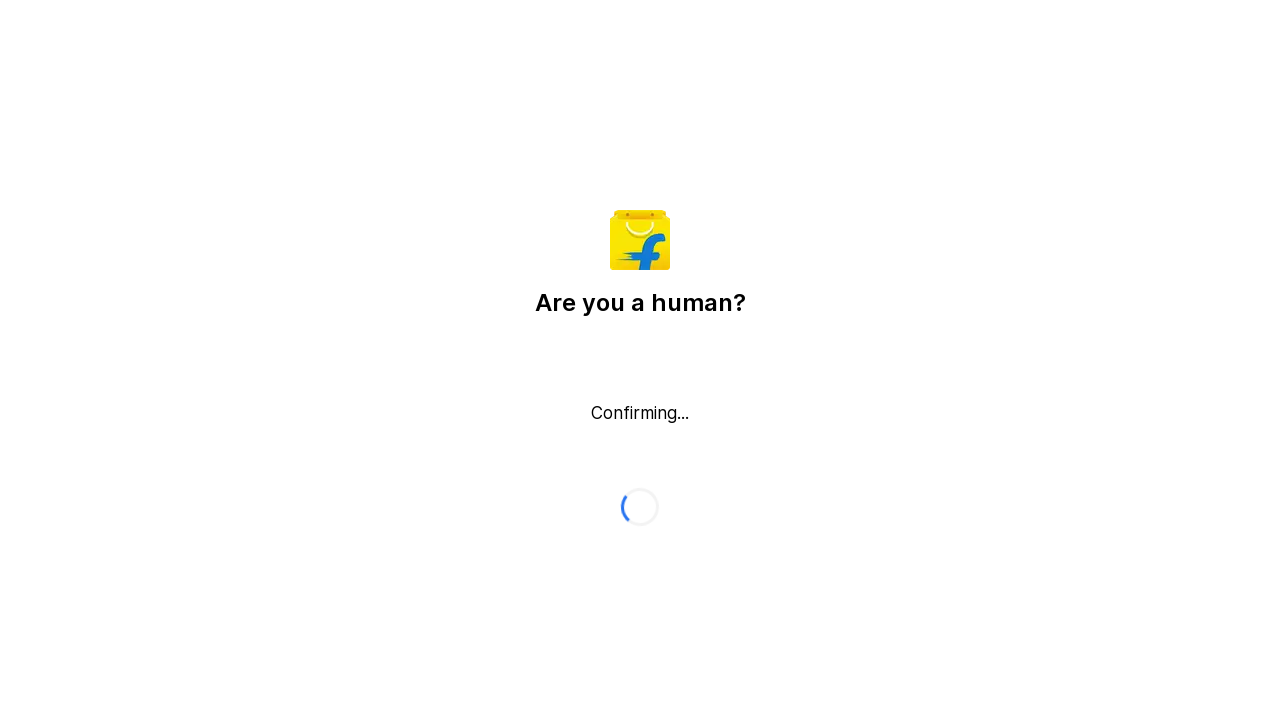

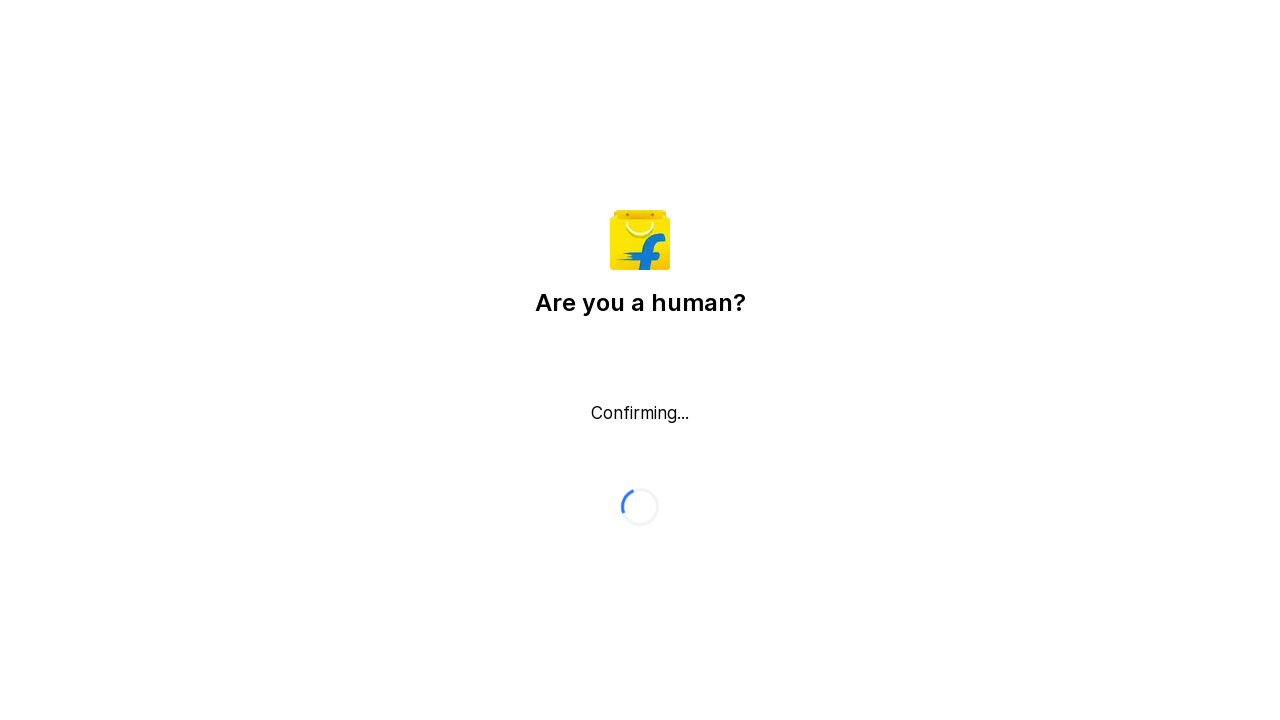